Tests browser window management by cycling through minimized, maximized, and fullscreen states while verifying window position and size at each stage.

Starting URL: https://www.techproeducation.com/

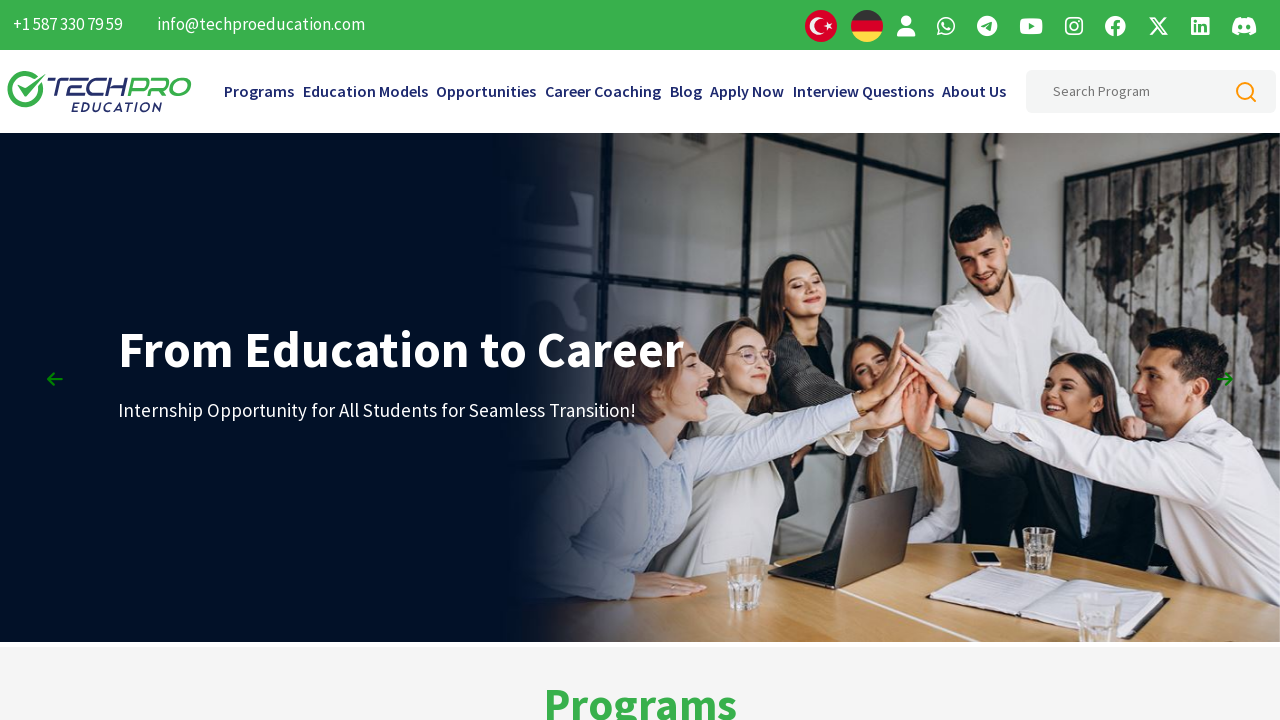

Retrieved and logged initial viewport size
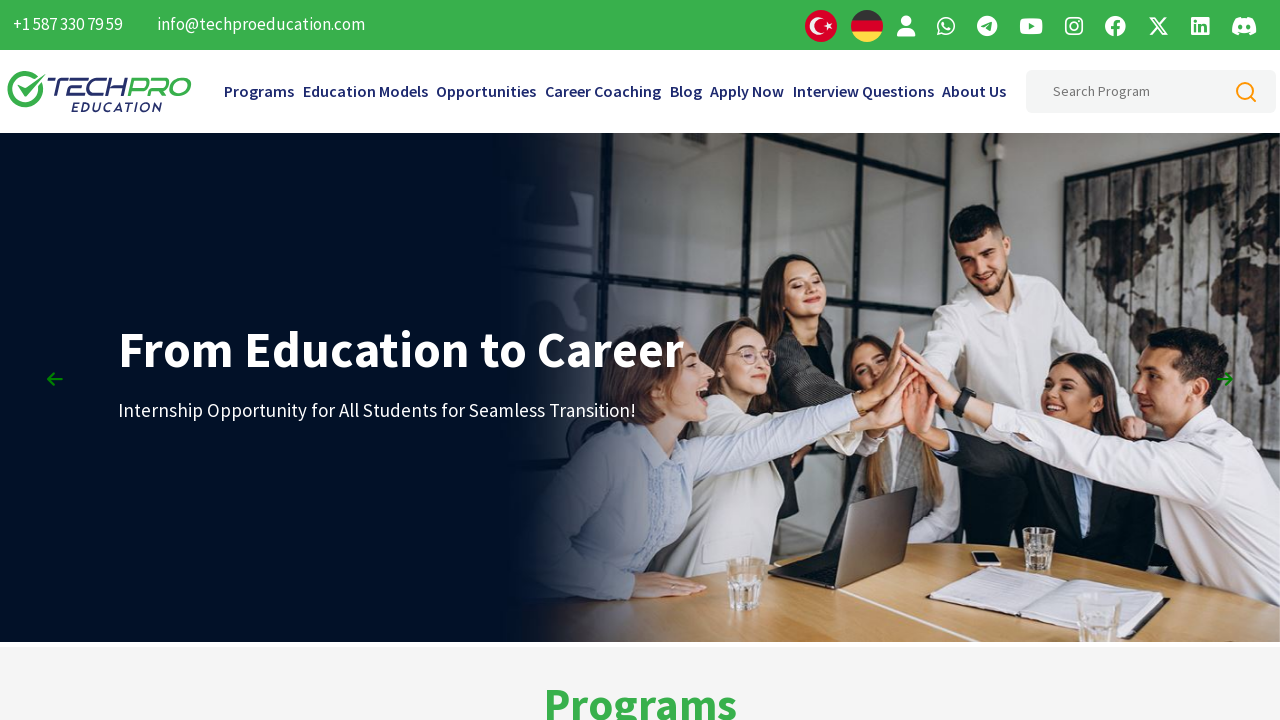

Waited 3 seconds before maximizing window
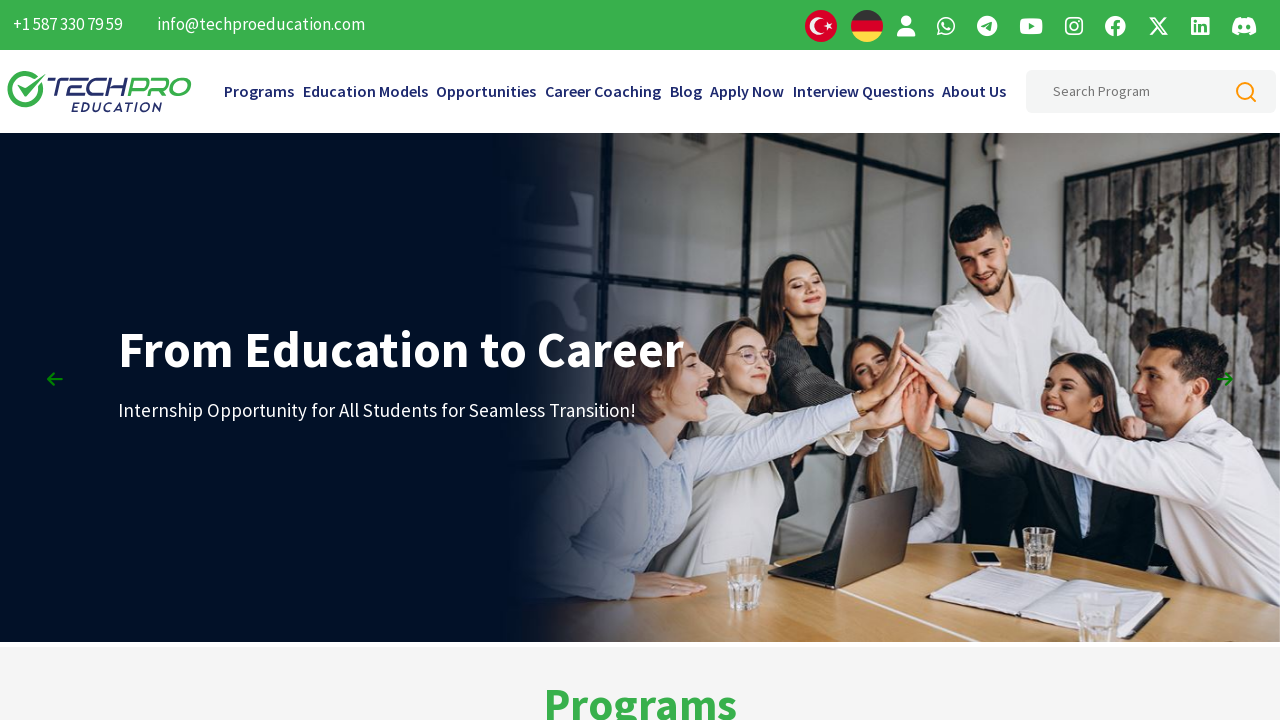

Maximized window to 1920x1080 viewport
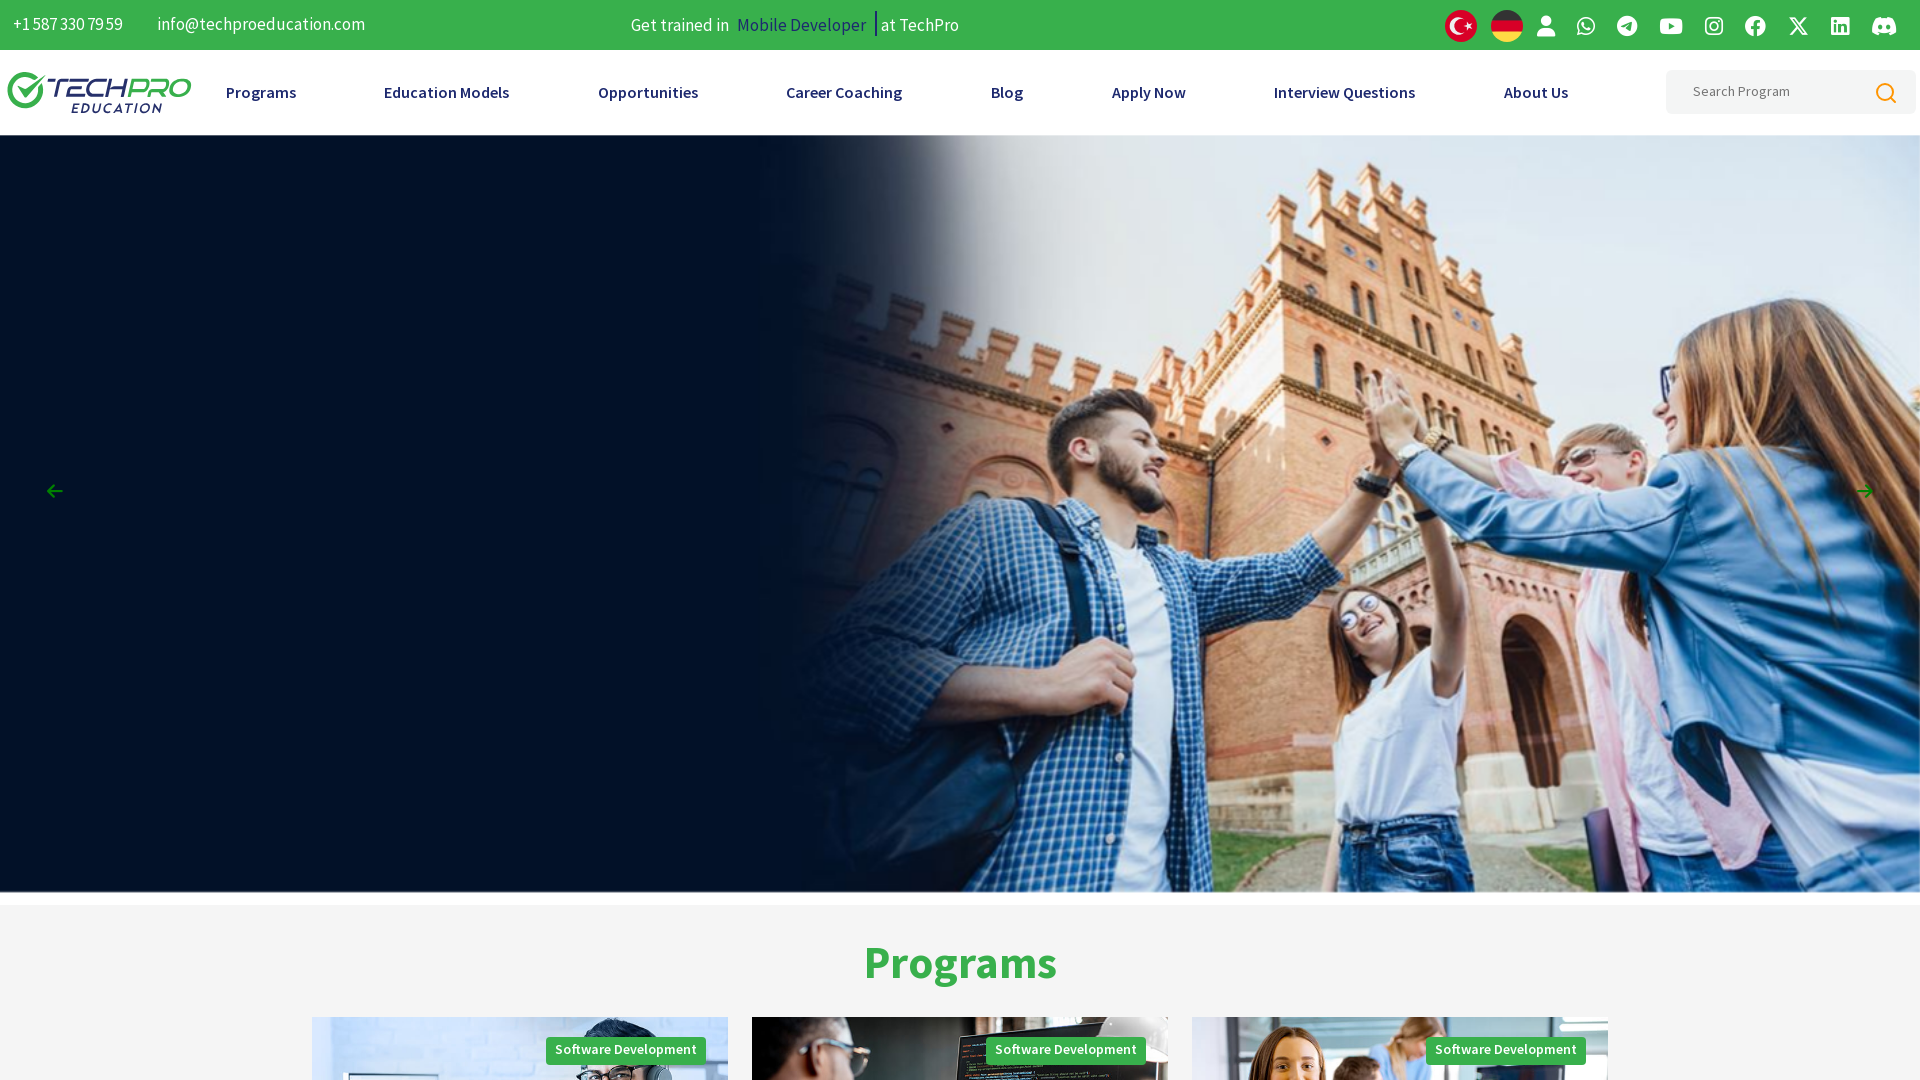

Retrieved and logged maximized viewport size
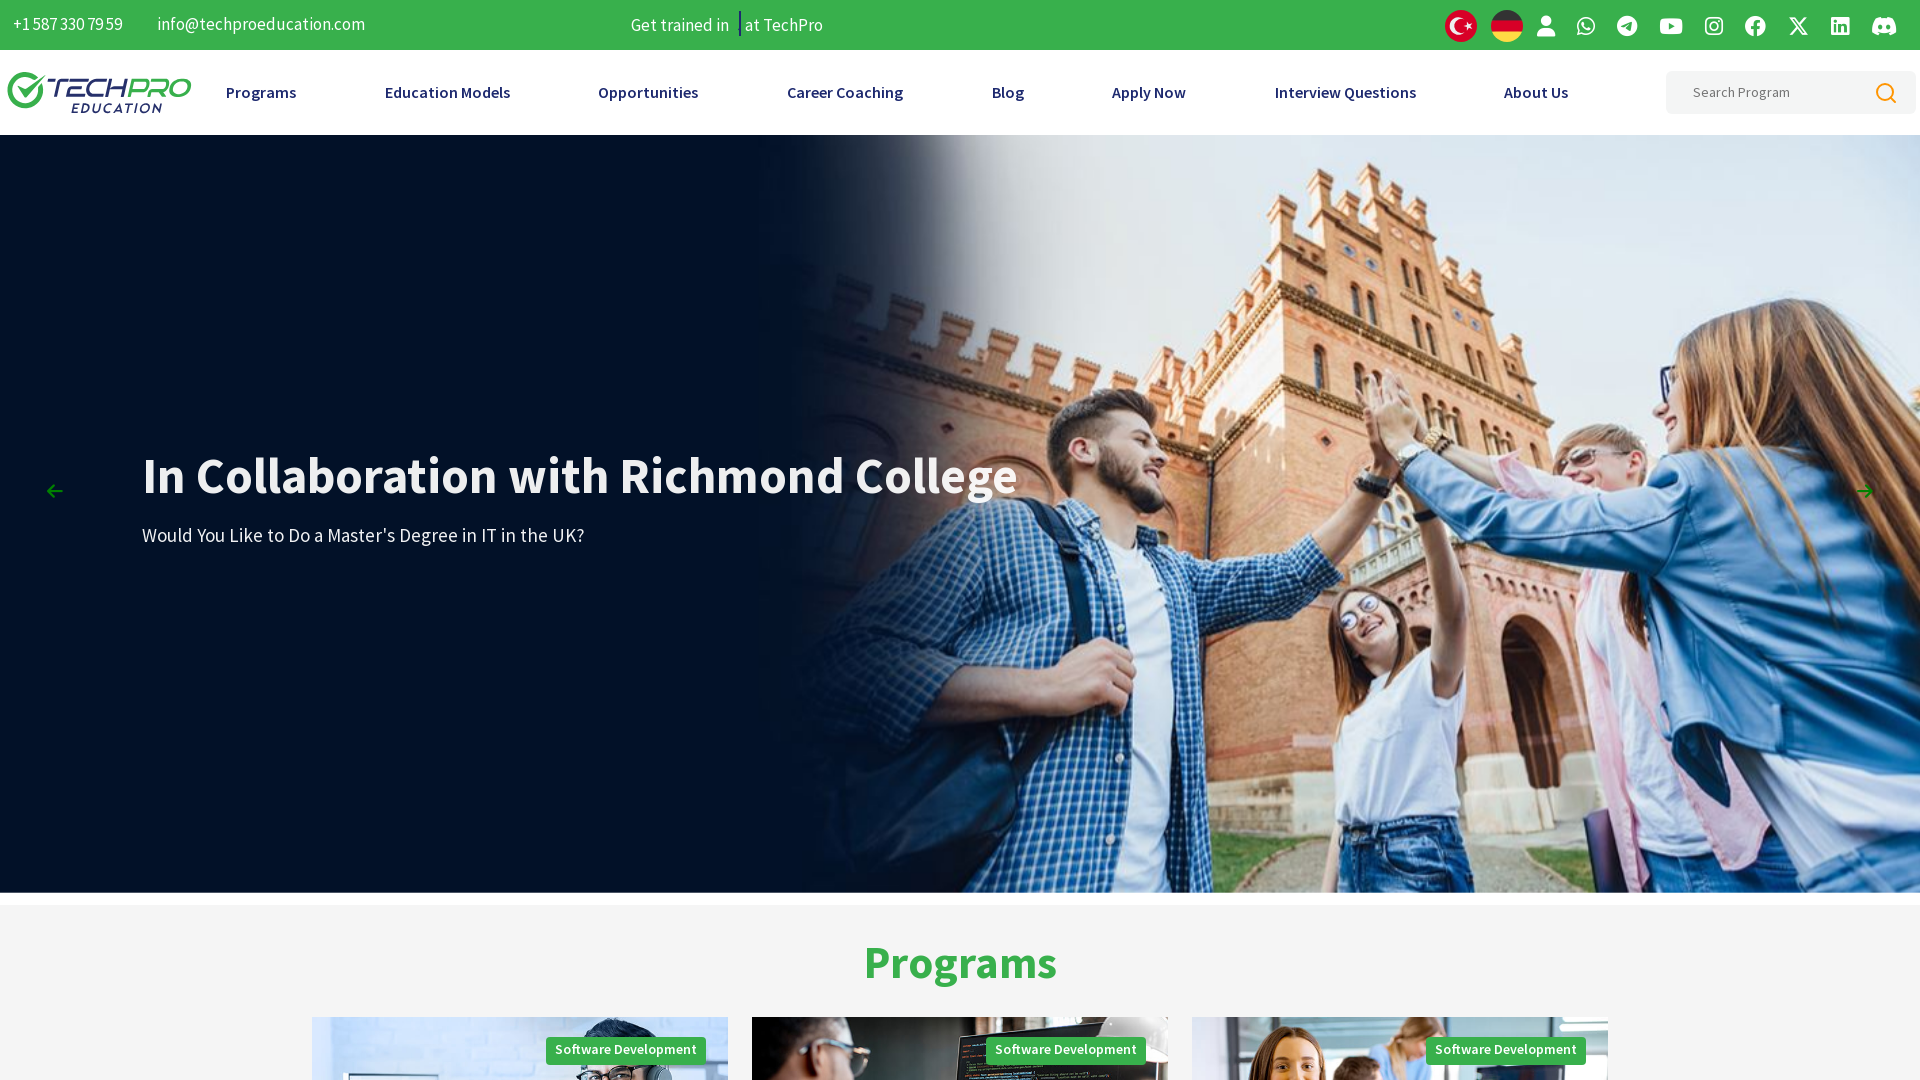

Waited 3 seconds before fullscreen mode
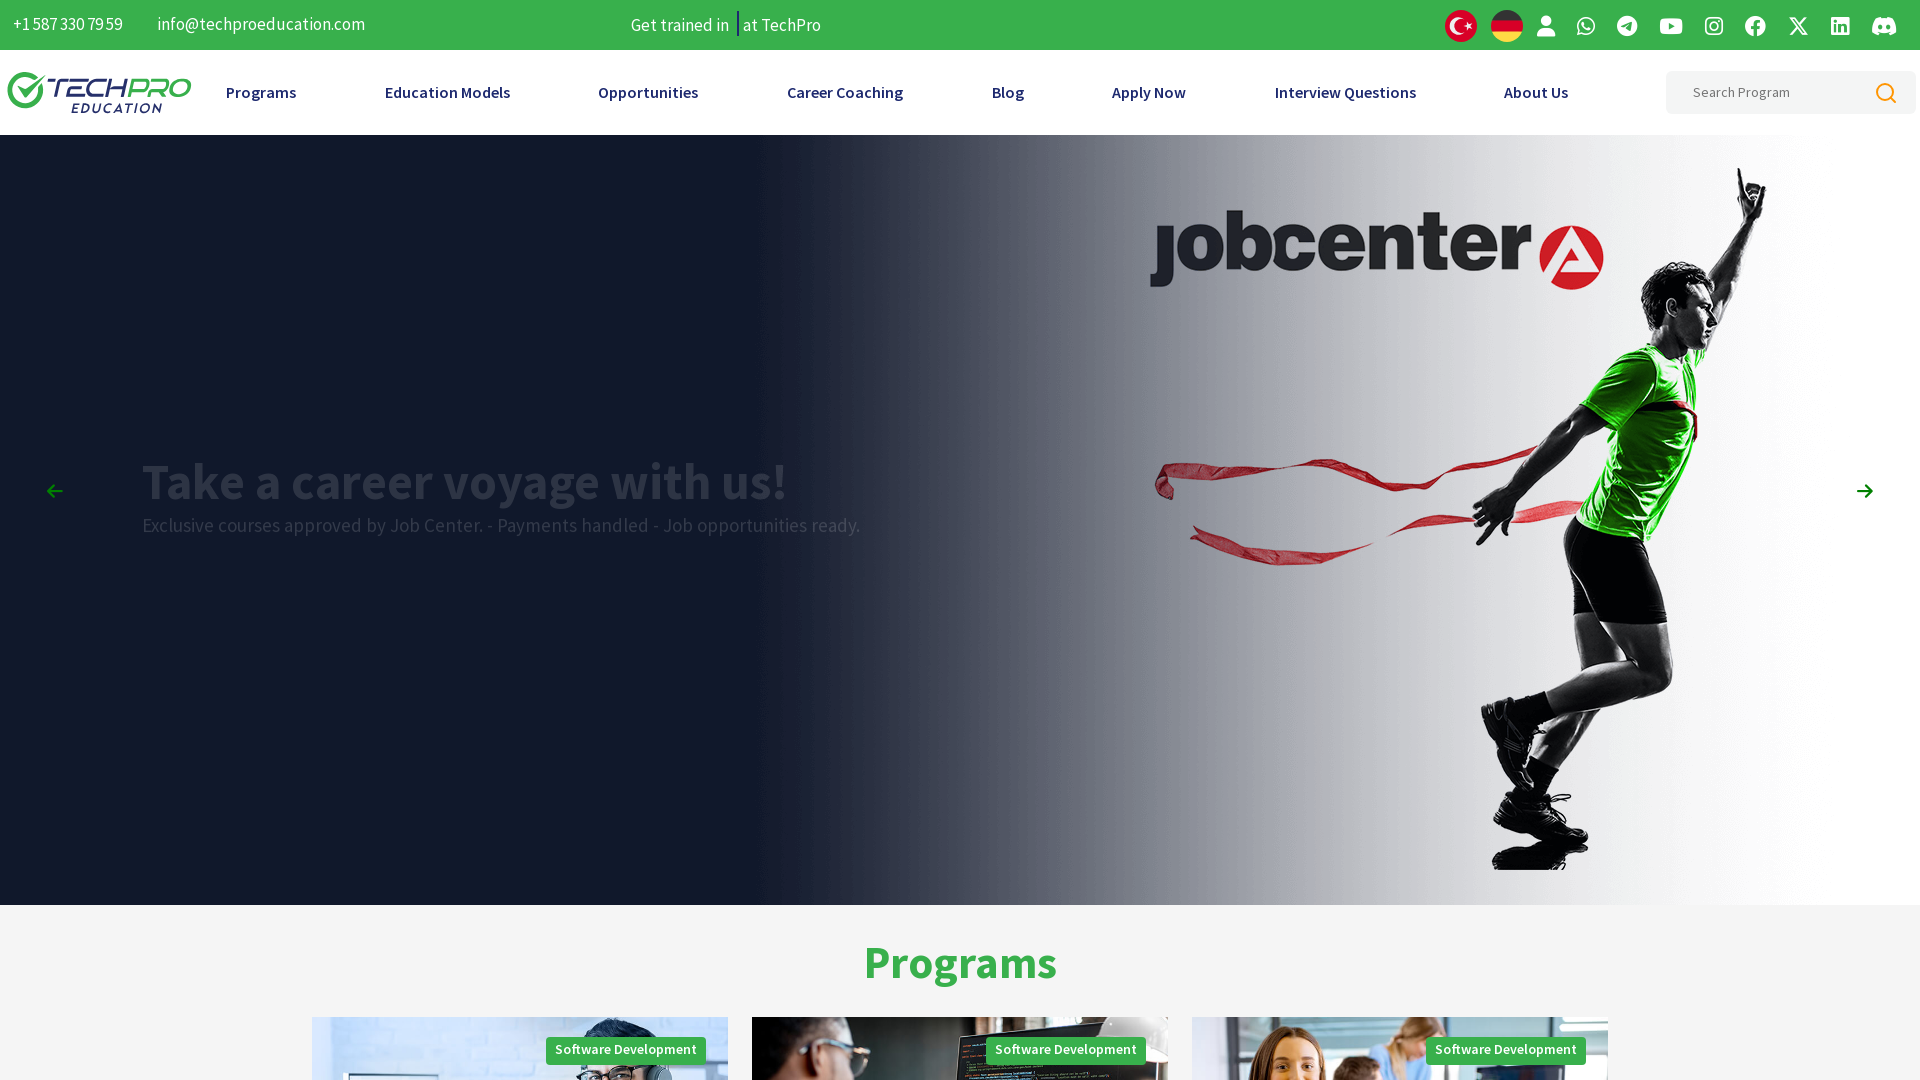

Set window to fullscreen equivalent viewport (1920x1080)
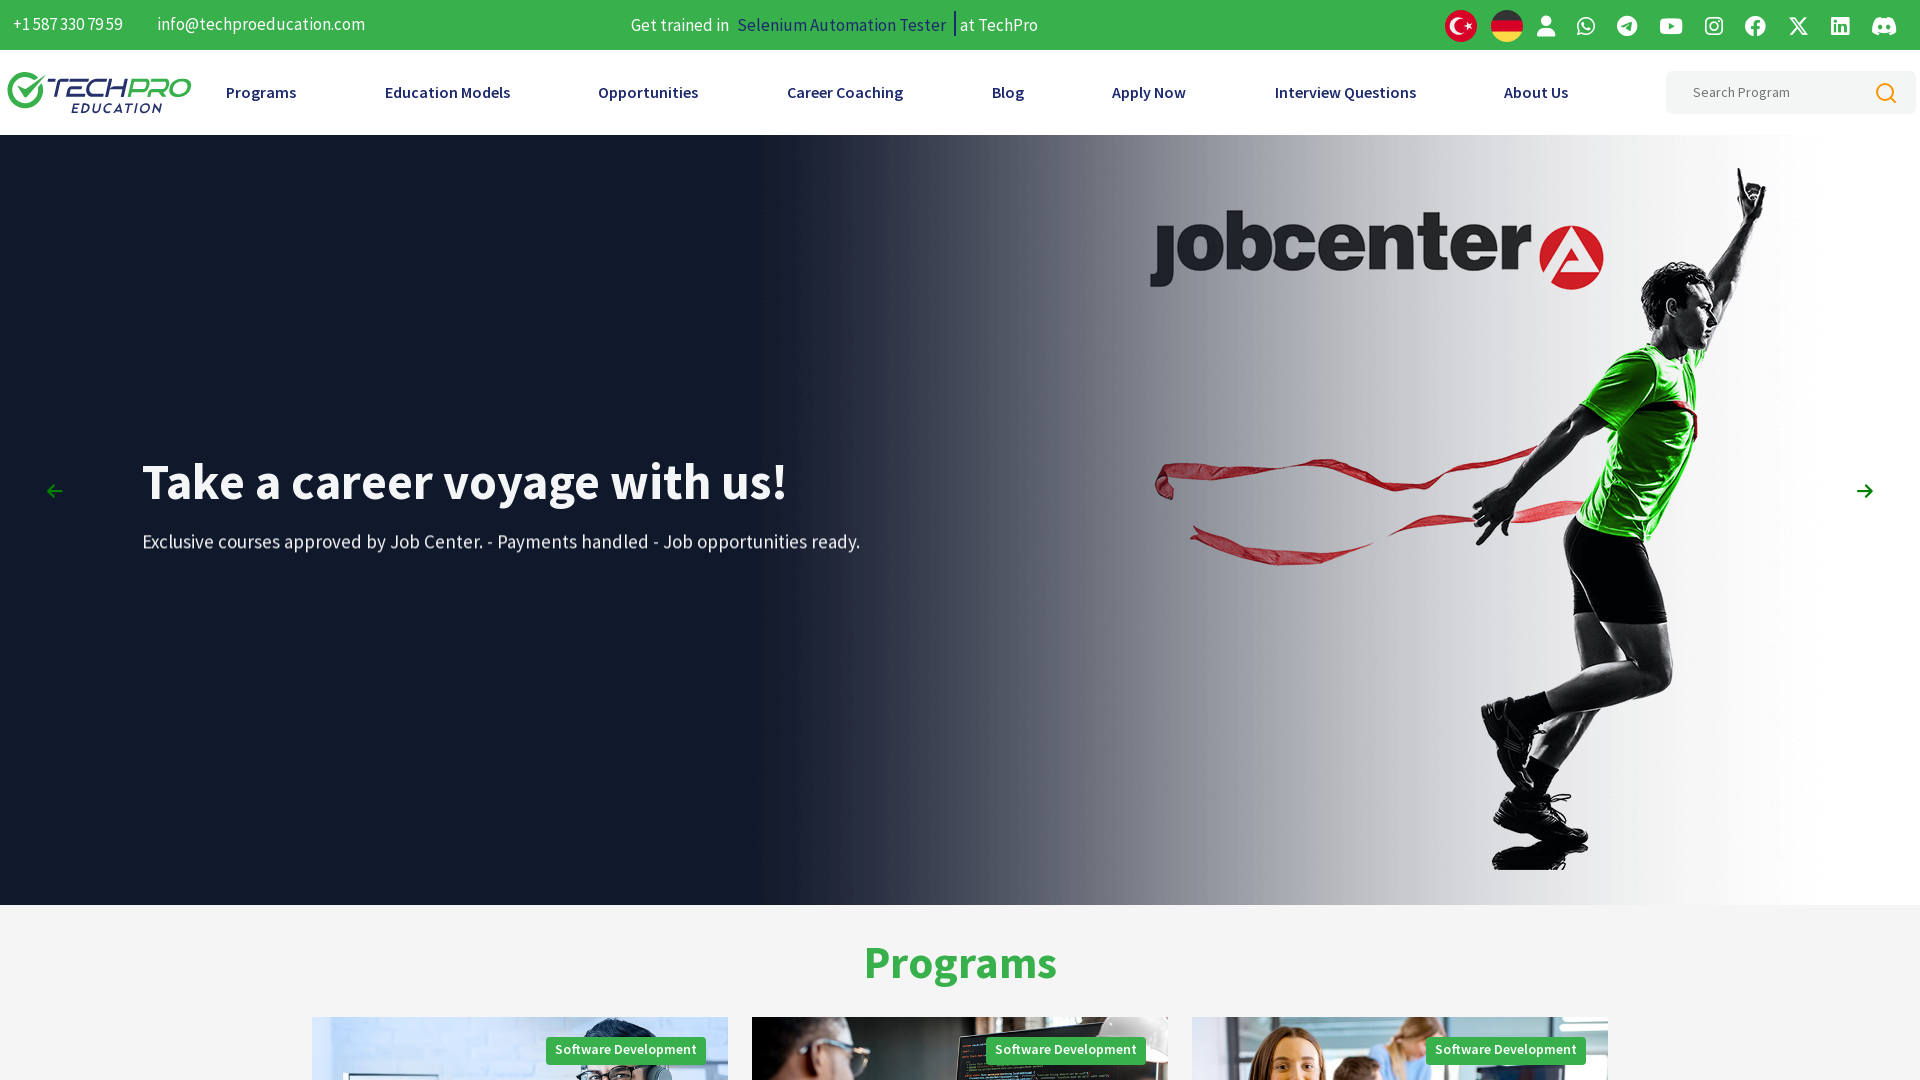

Retrieved and logged fullscreen viewport size
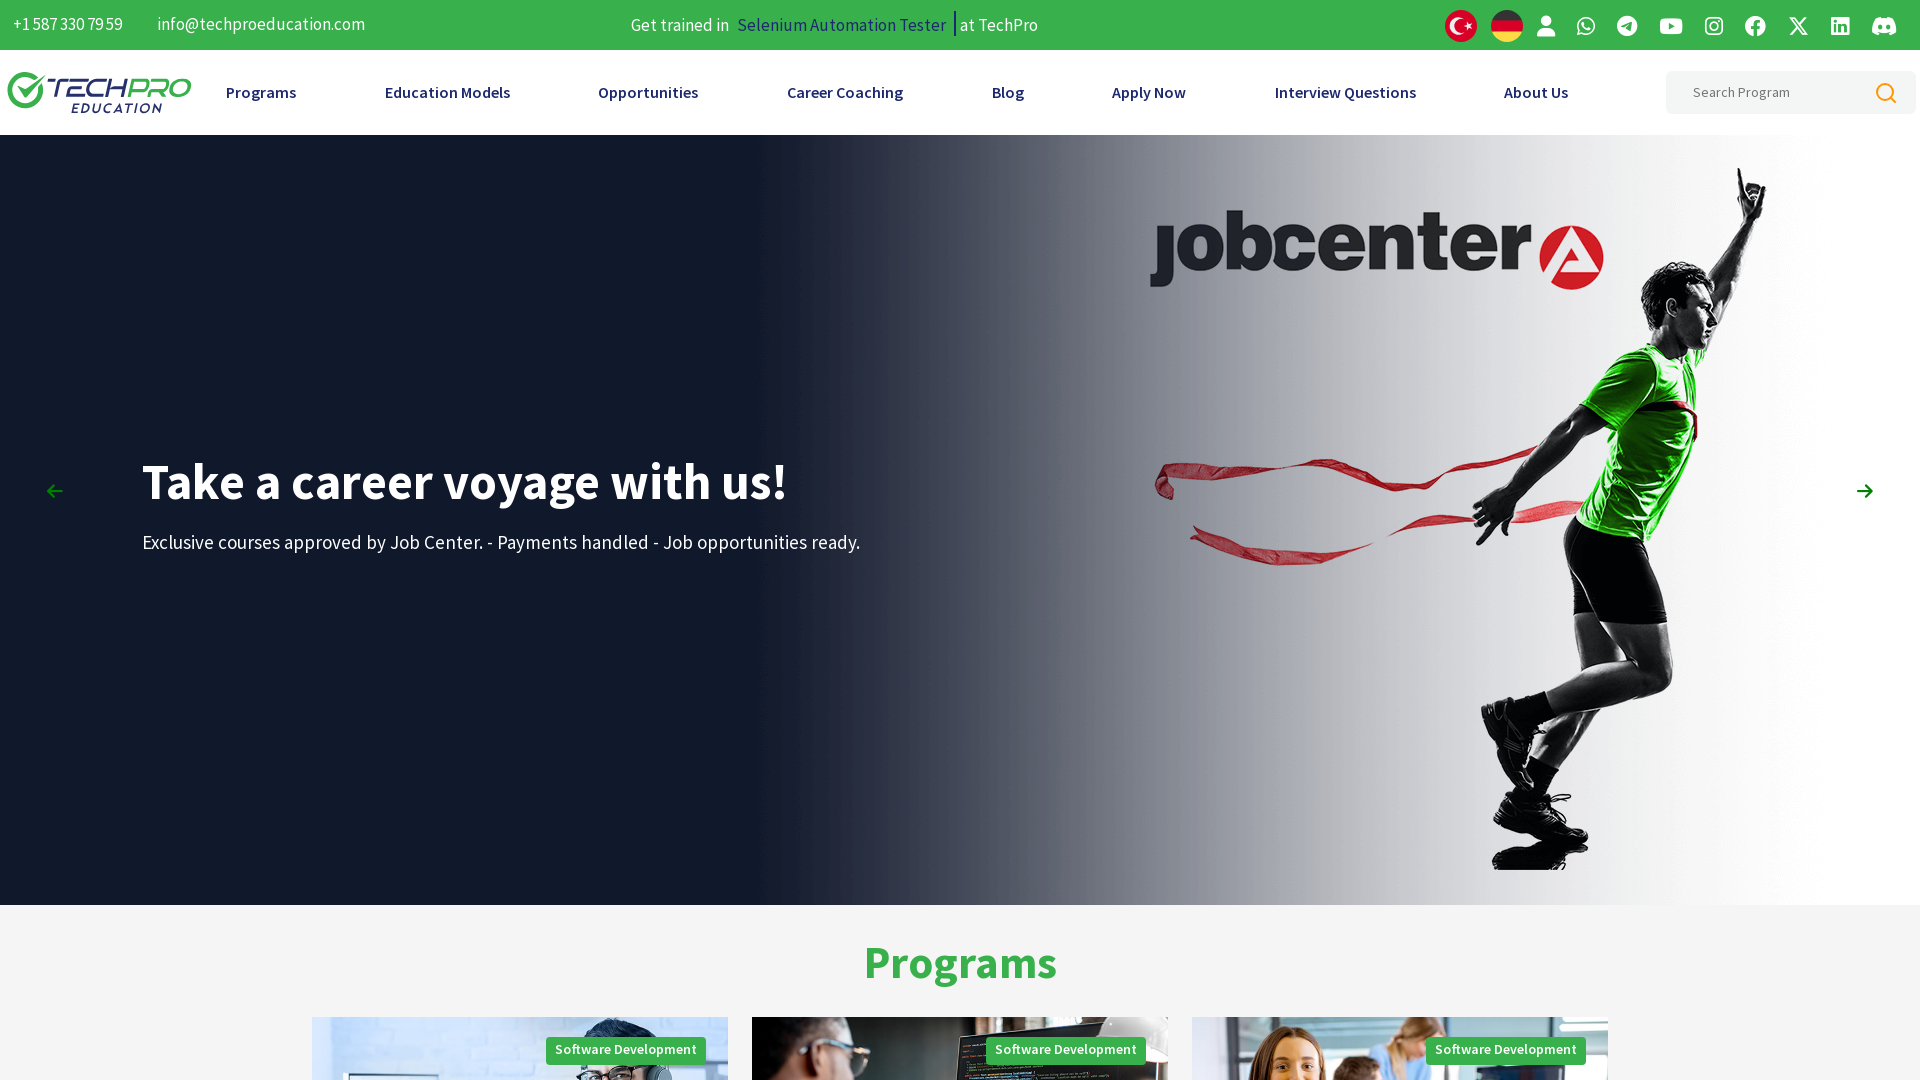

Waited 3 seconds after fullscreen mode
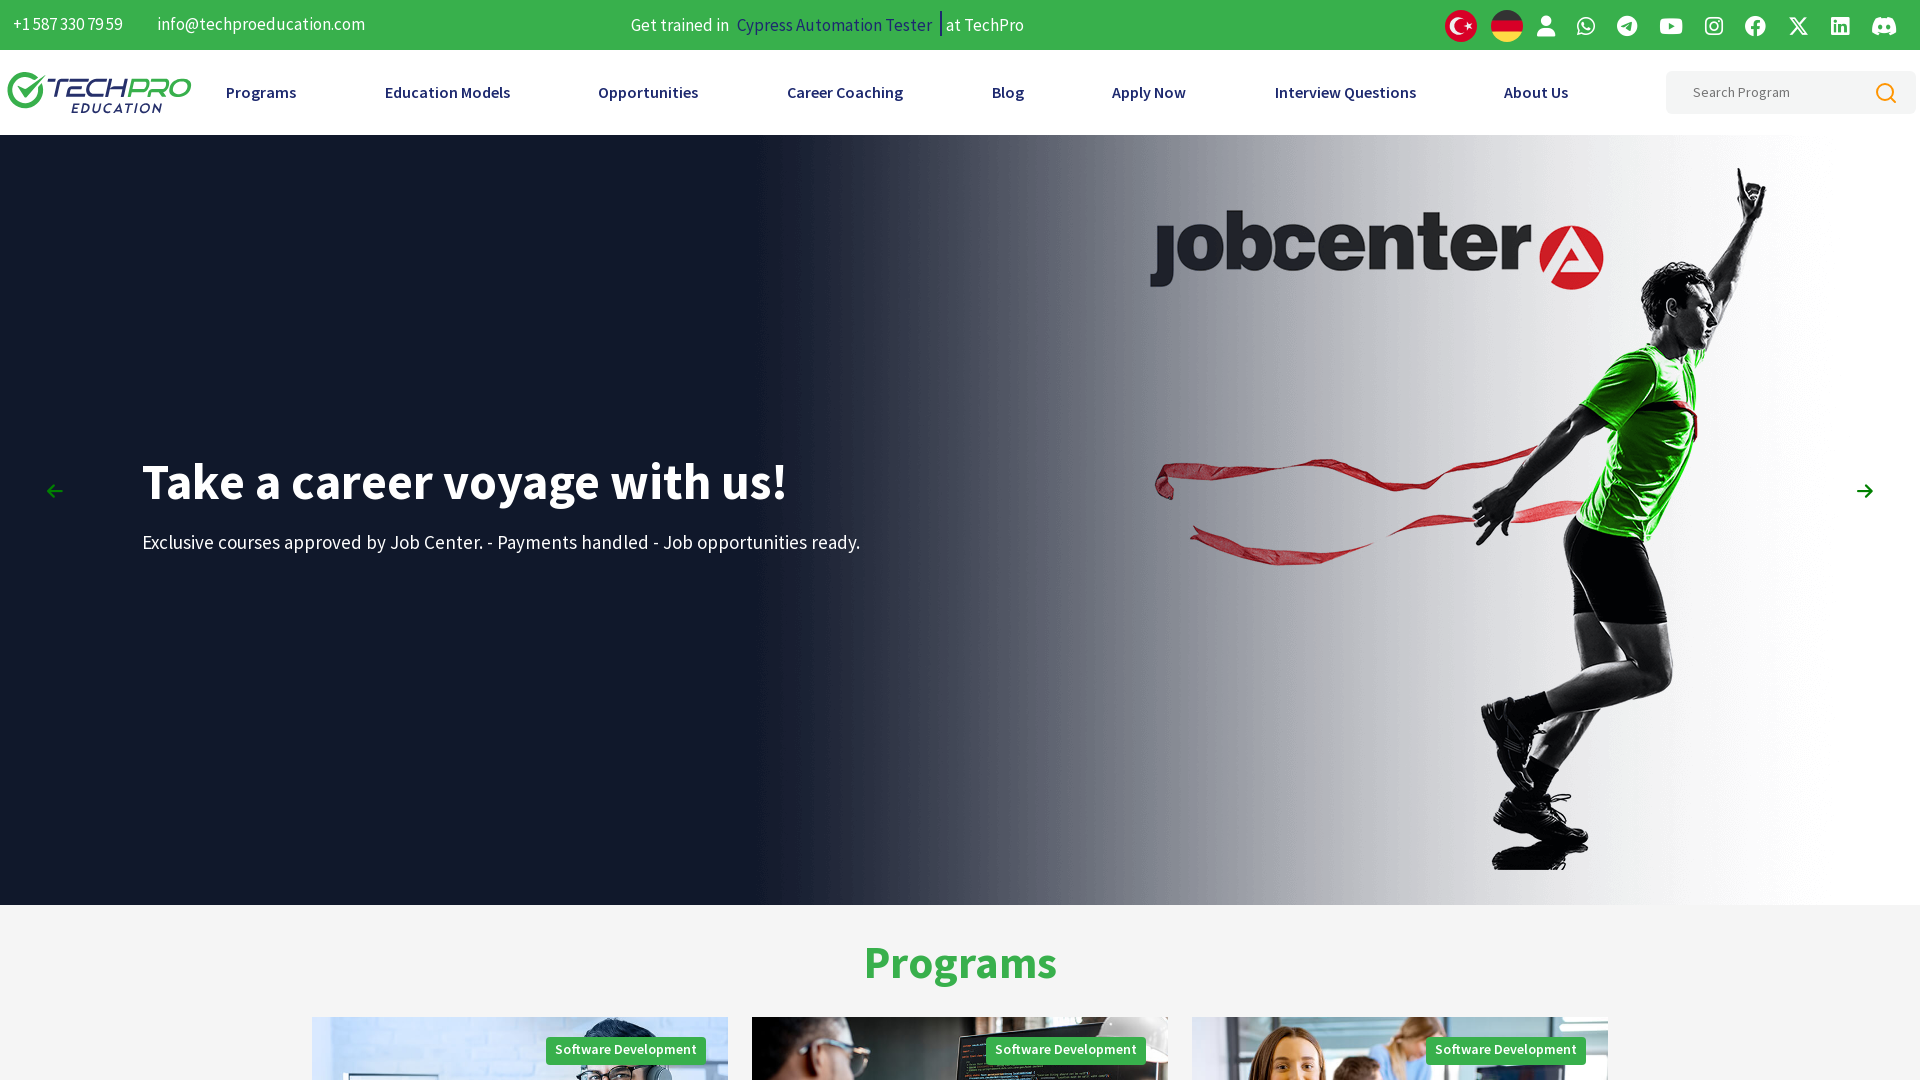

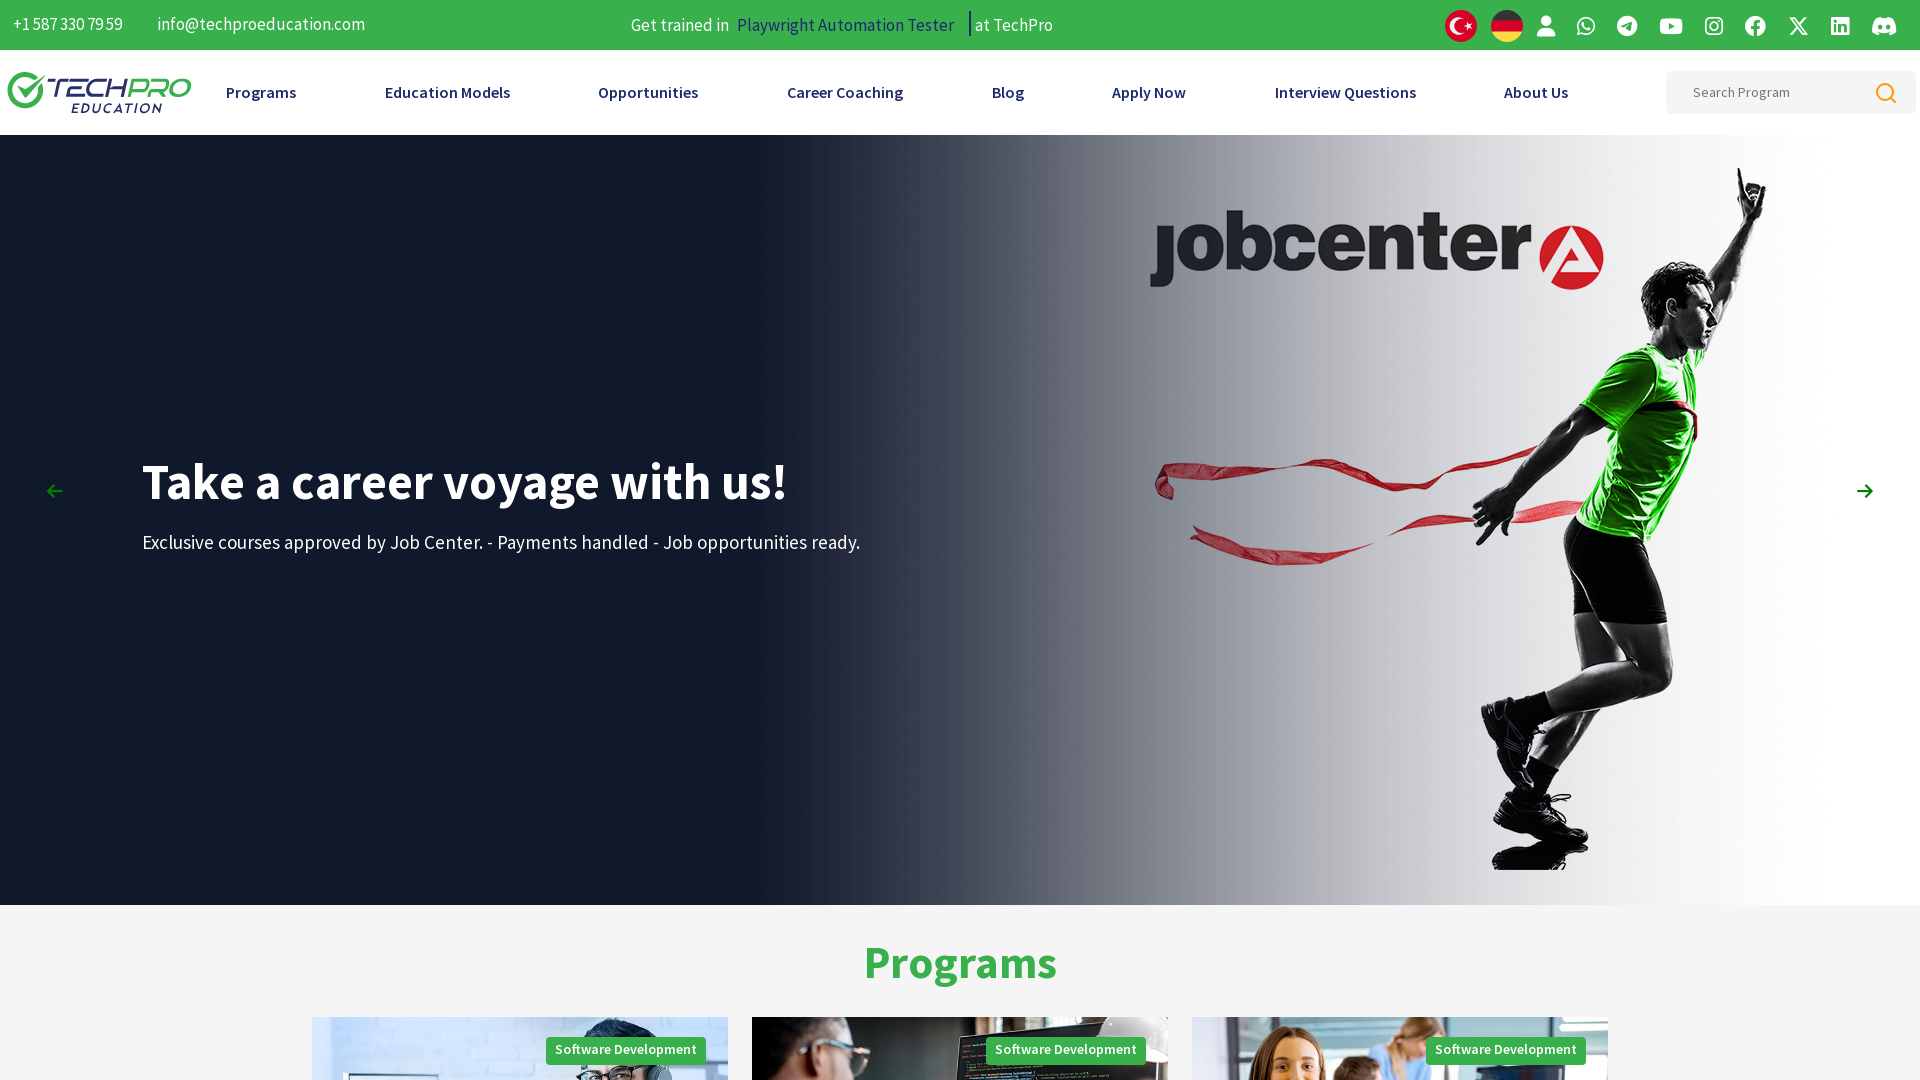